Tests scrolling functionality and validates the sum of values in a table by scrolling to the table, extracting column values, calculating their sum, and comparing with the displayed total

Starting URL: https://rahulshettyacademy.com/AutomationPractice/

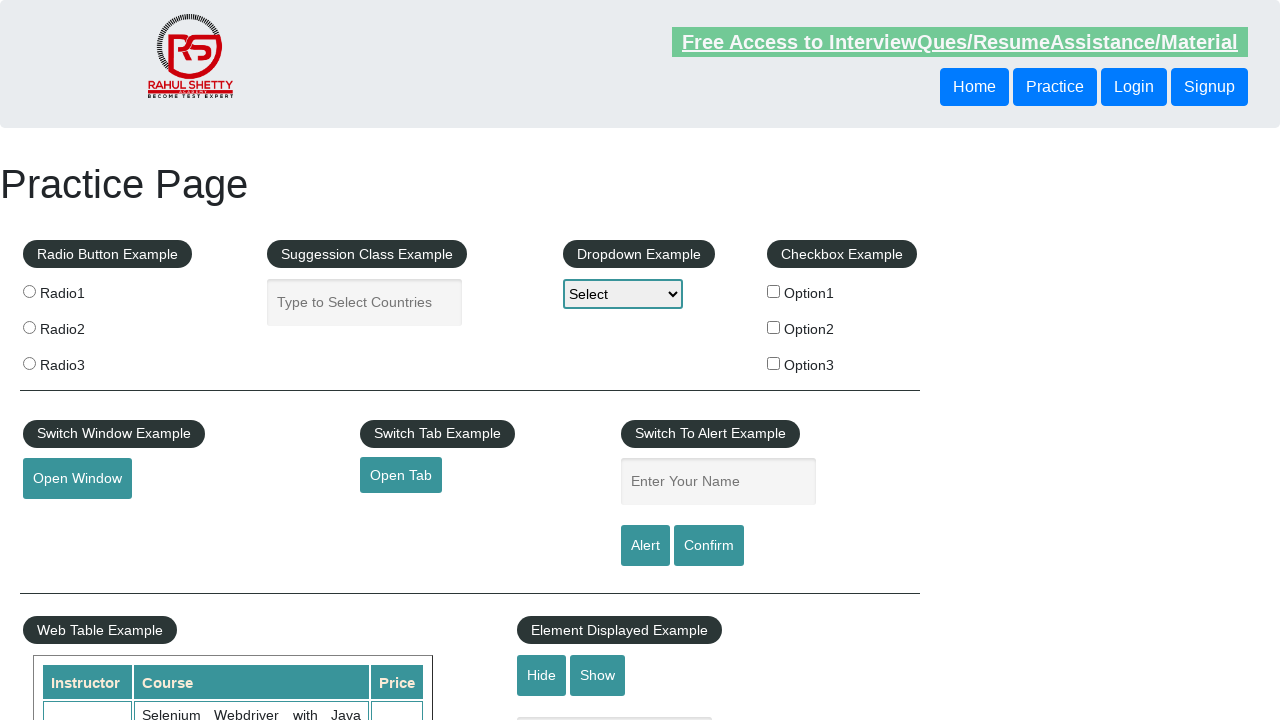

Scrolled down the page by 500 pixels
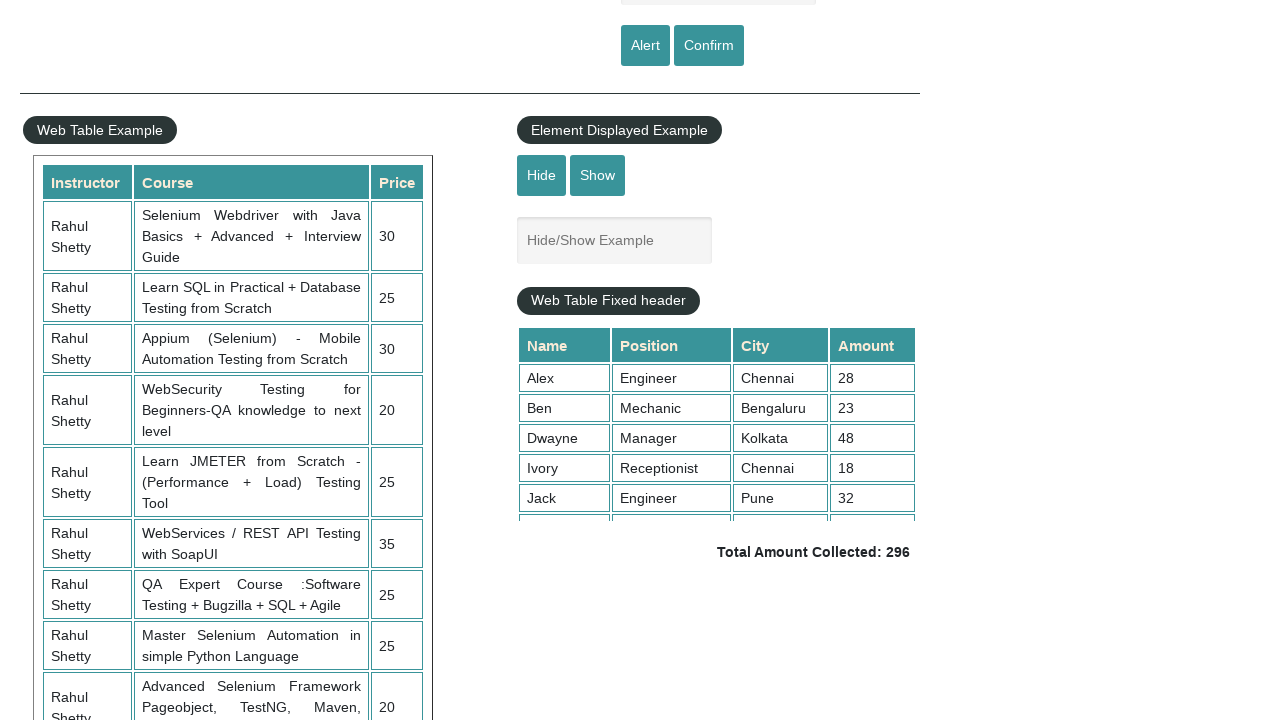

Scrolled within the fixed header table to position 5000
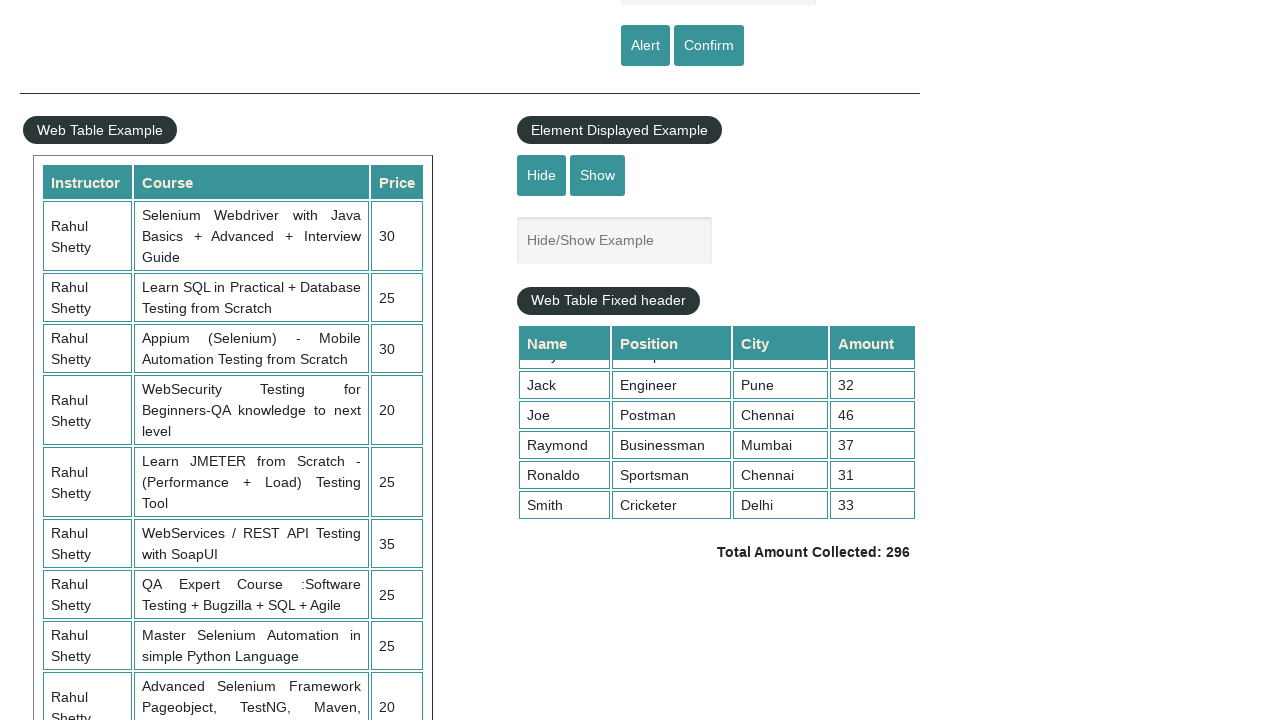

Waited for table column 4 to be visible
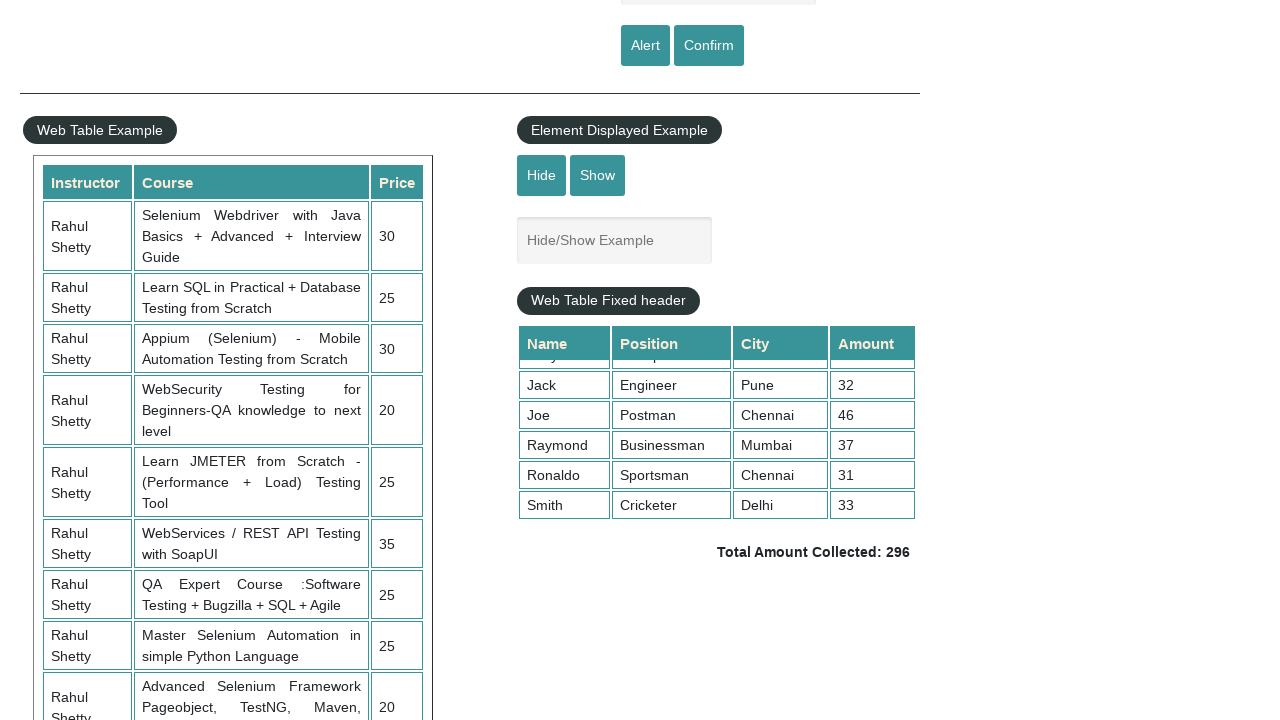

Extracted all values from the 4th column of the table
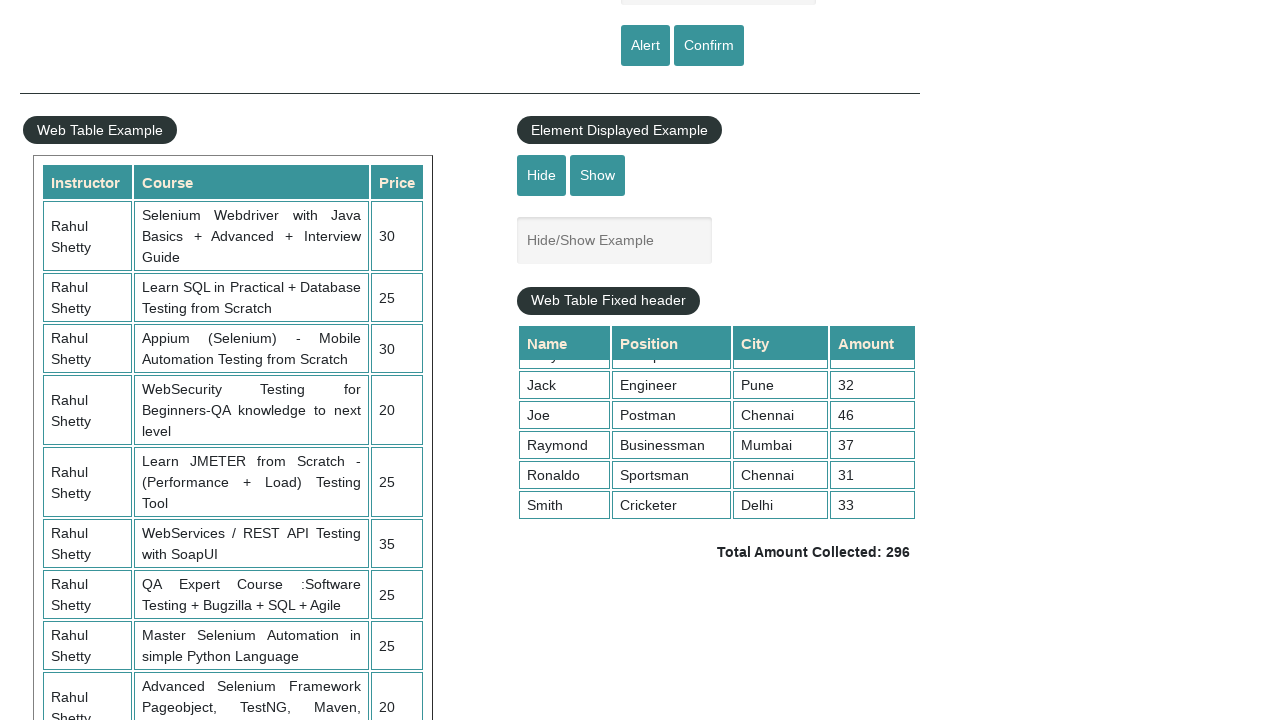

Calculated sum of all column values: 296
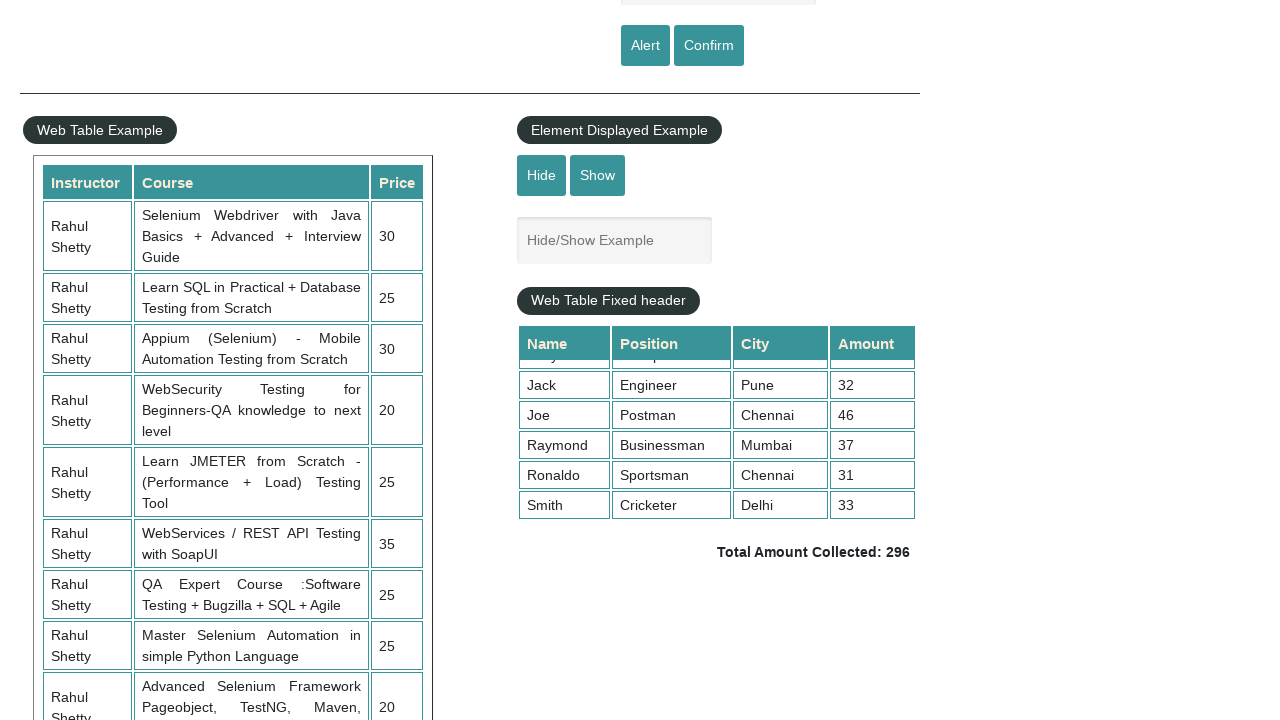

Retrieved displayed total amount from page
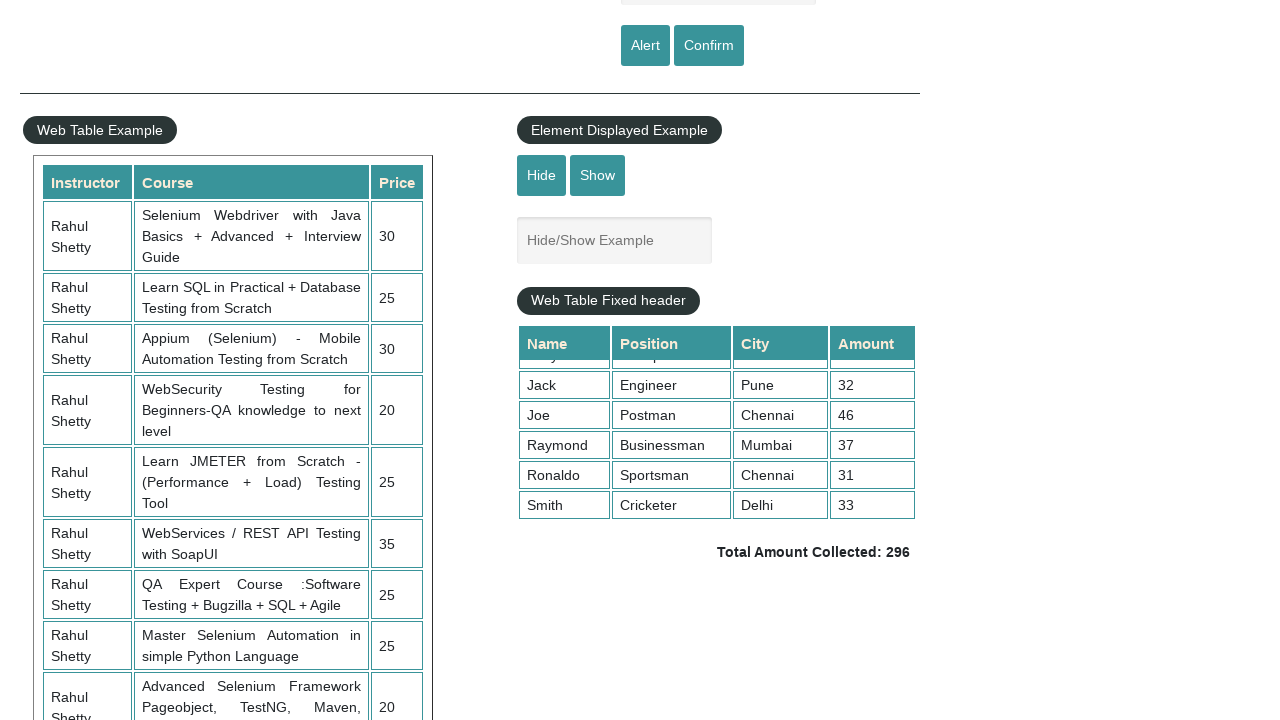

Parsed displayed total value: 296
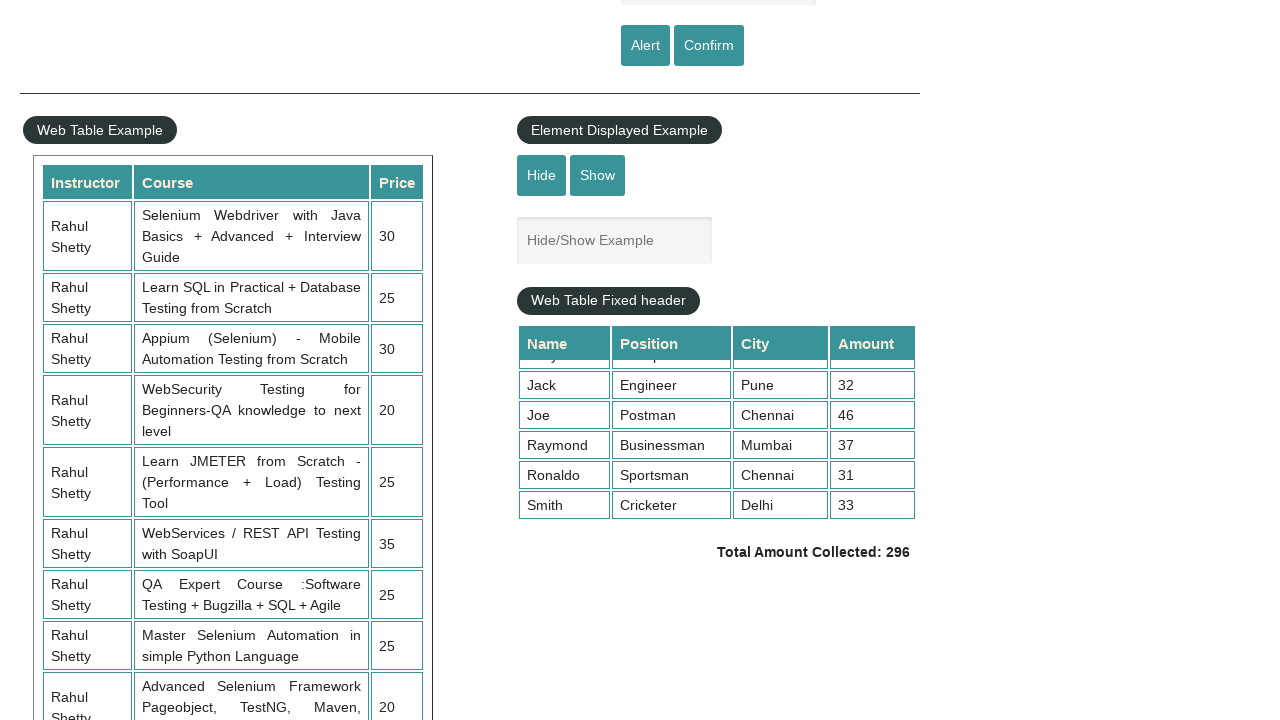

Validated that calculated sum (296) matches displayed total (296)
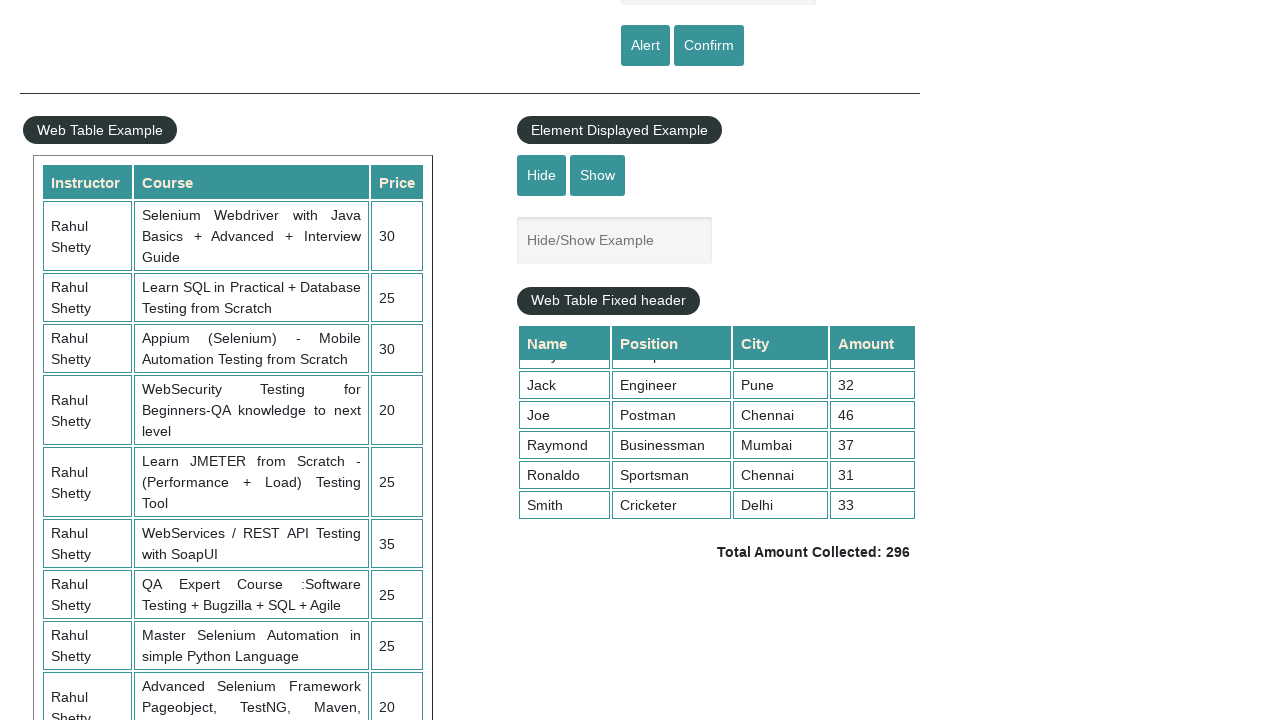

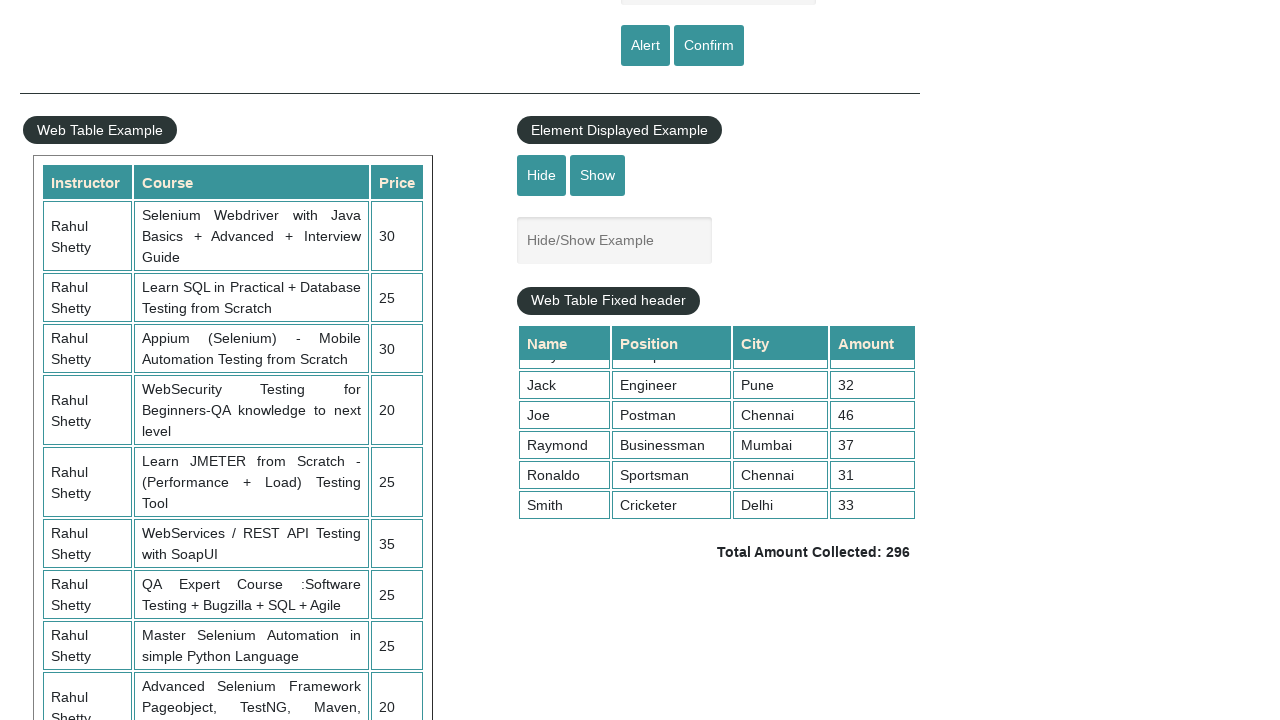